Tests radio button interactions on a practice website including selecting radio buttons, verifying selection state, checking default selections, and conditionally selecting options based on current state.

Starting URL: https://www.leafground.com/radio.xhtml

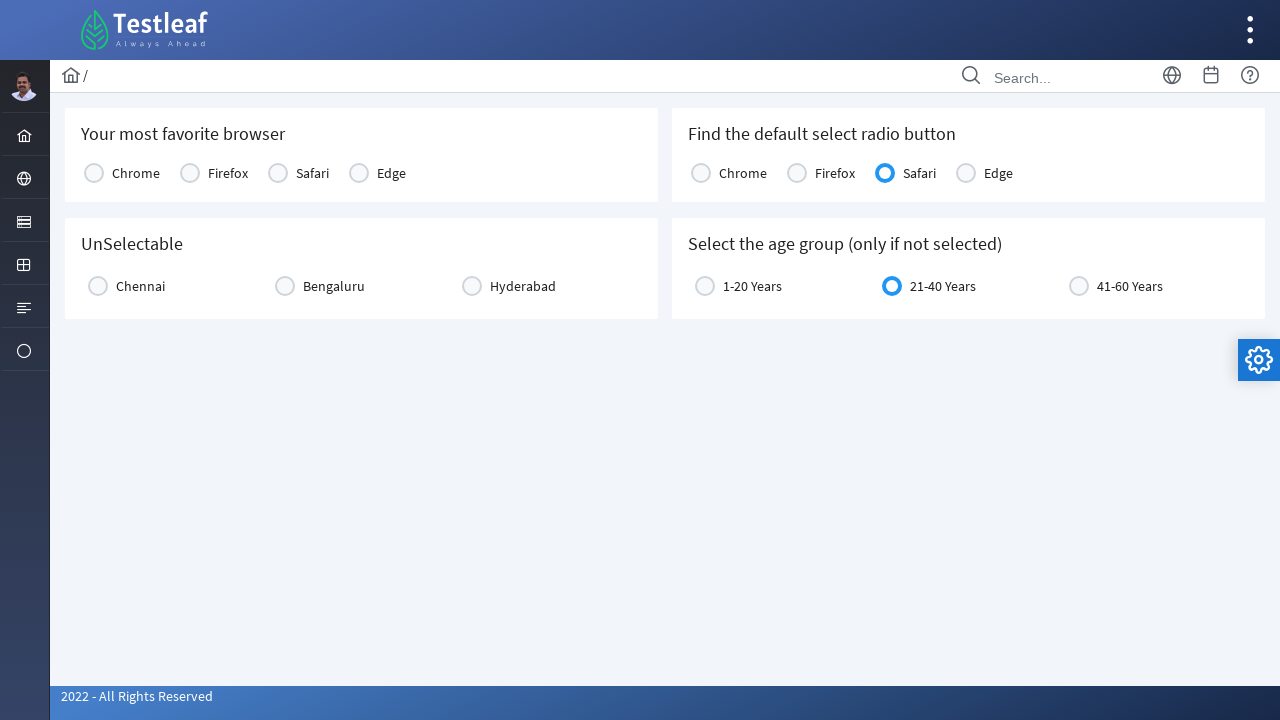

Clicked on 'Your most favourite browser' radio button (first option) at (136, 173) on label[for='j_idt87:console1:0']
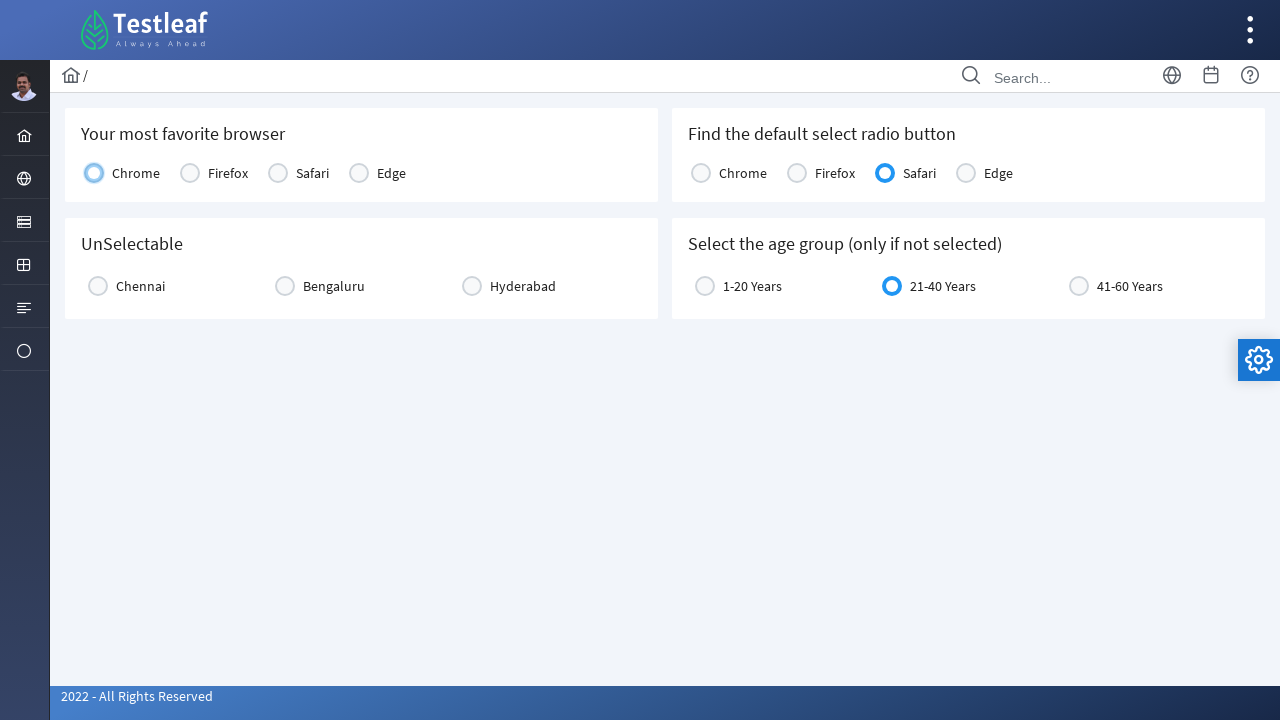

Clicked on city radio button at (140, 286) on label[for='j_idt87:city2:0']
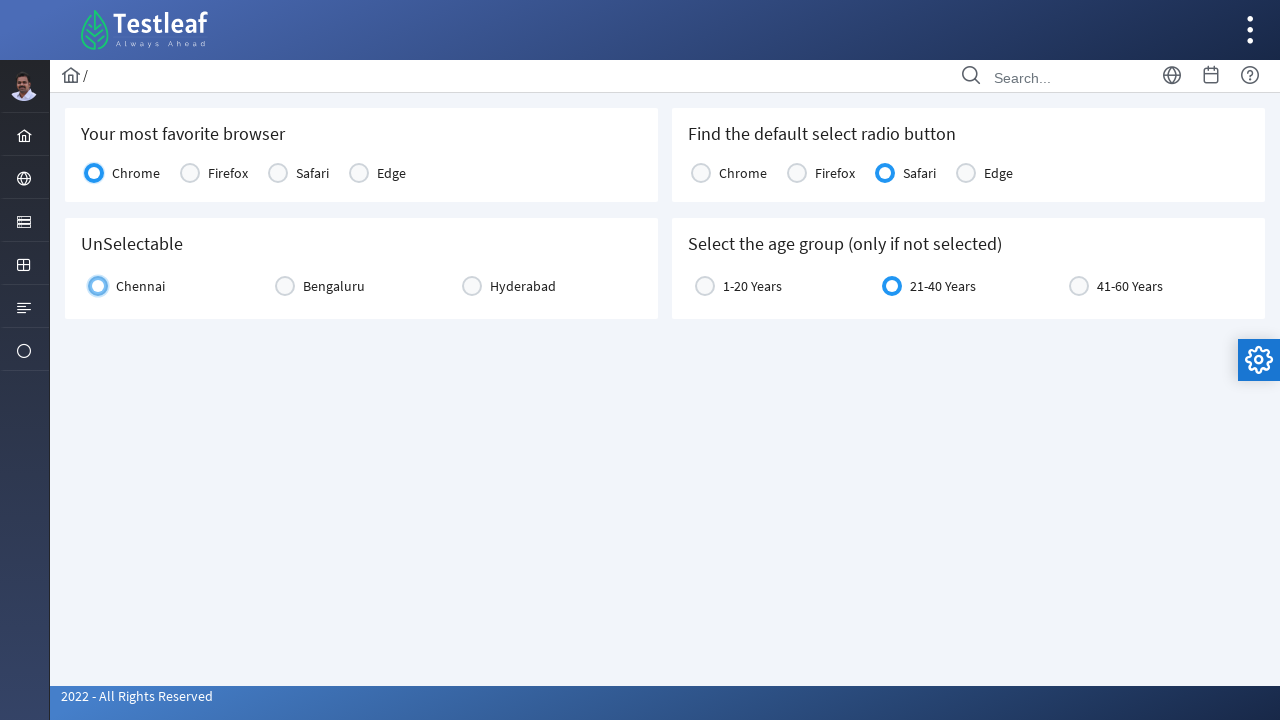

Checked if city radio button is selected
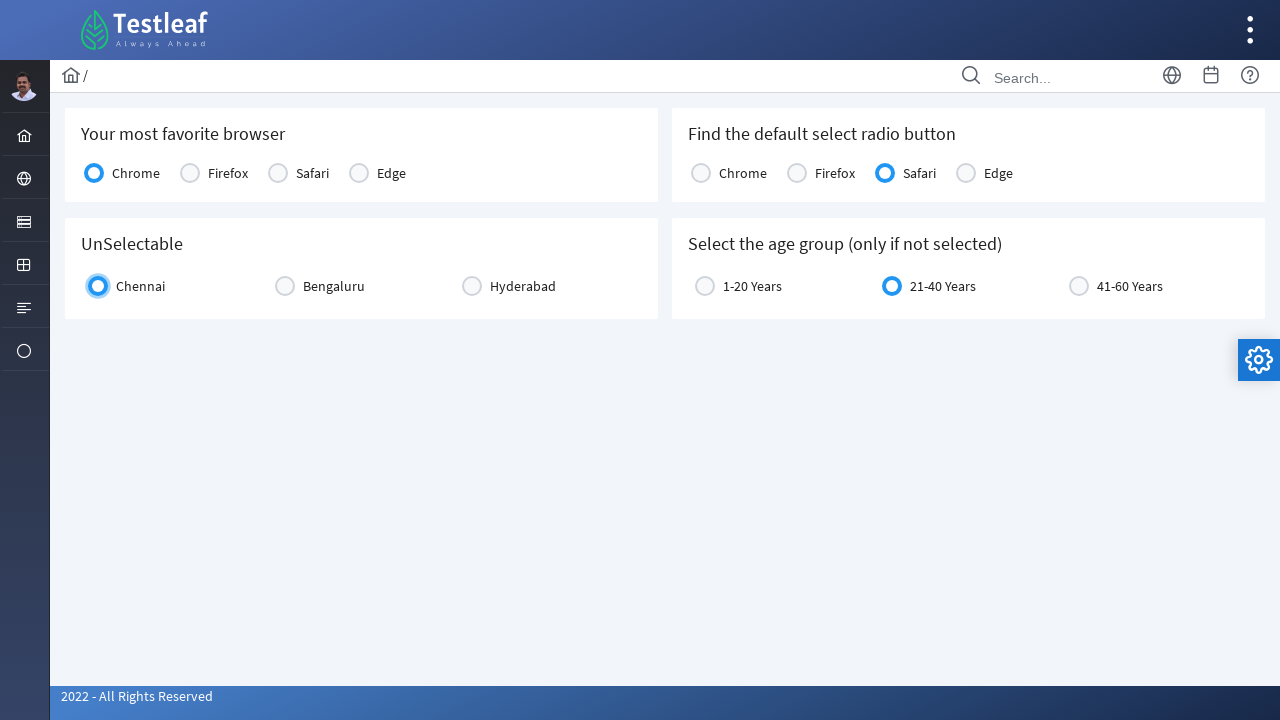

Retrieved default selected radio button text
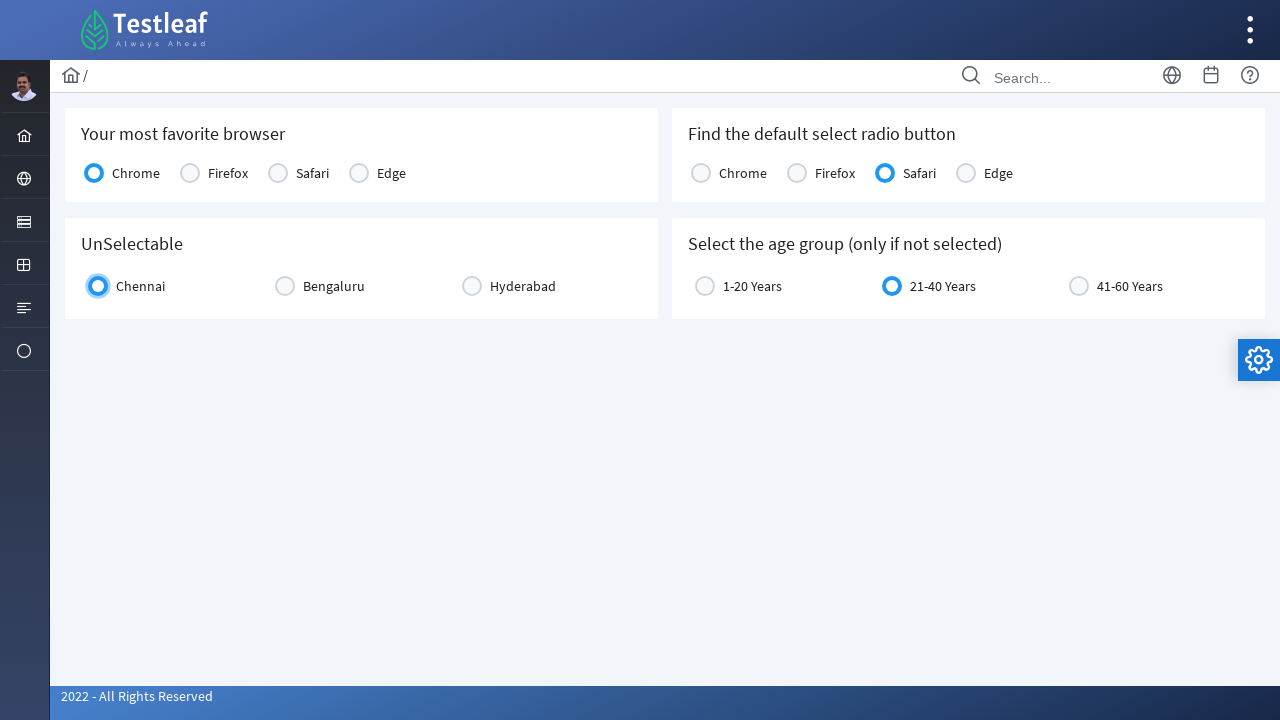

Printed default selected radio button: Safari
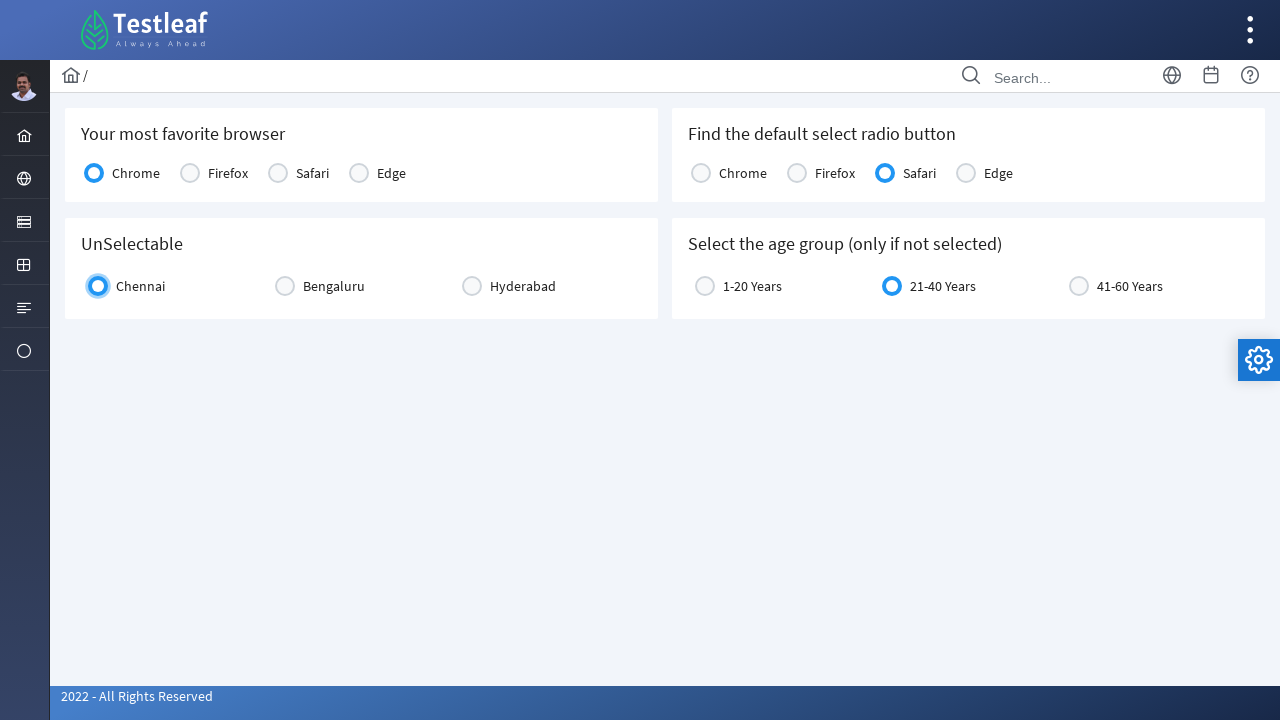

Checked if age group radio button is selected
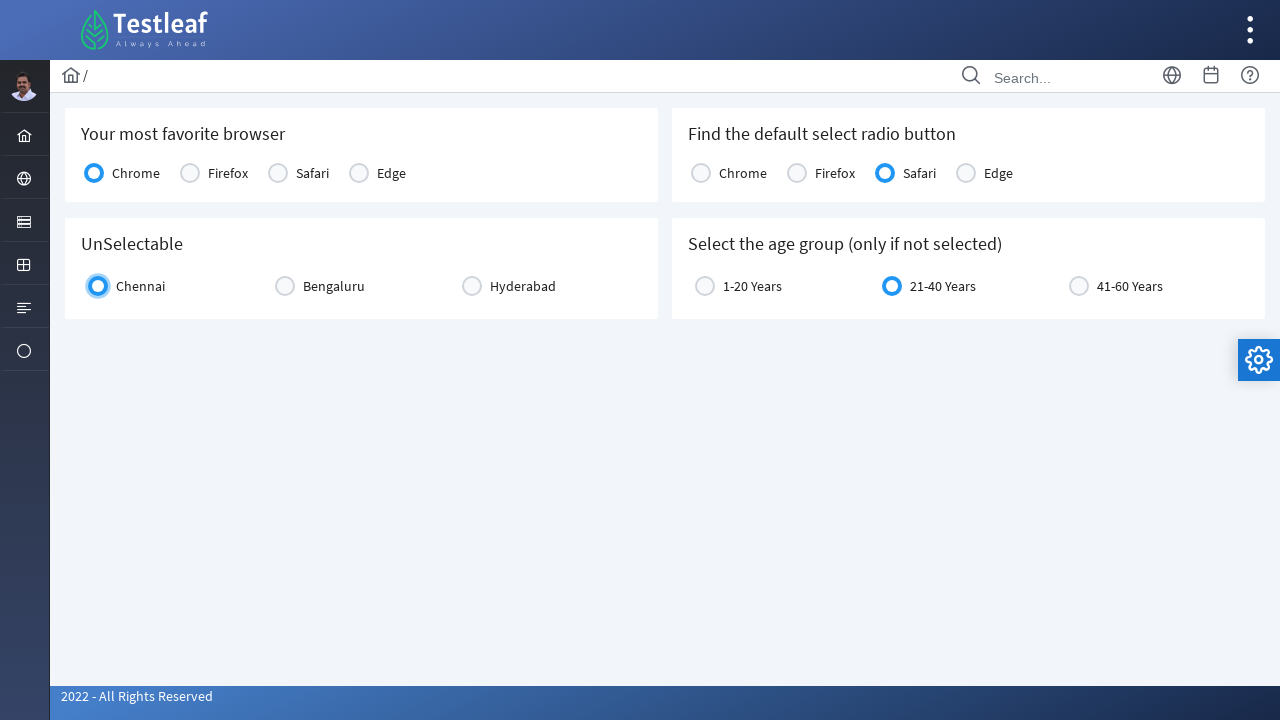

Age group radio button was not selected, clicked to select it at (752, 286) on label[for='j_idt87:age:0']
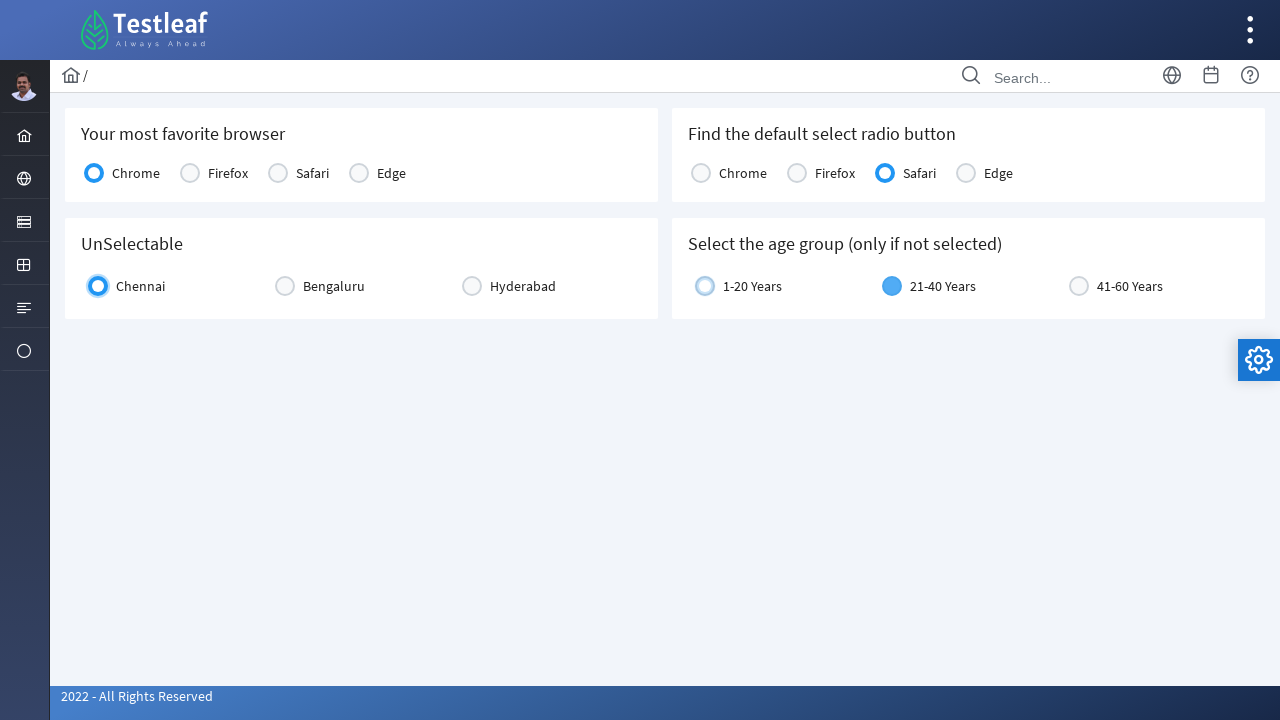

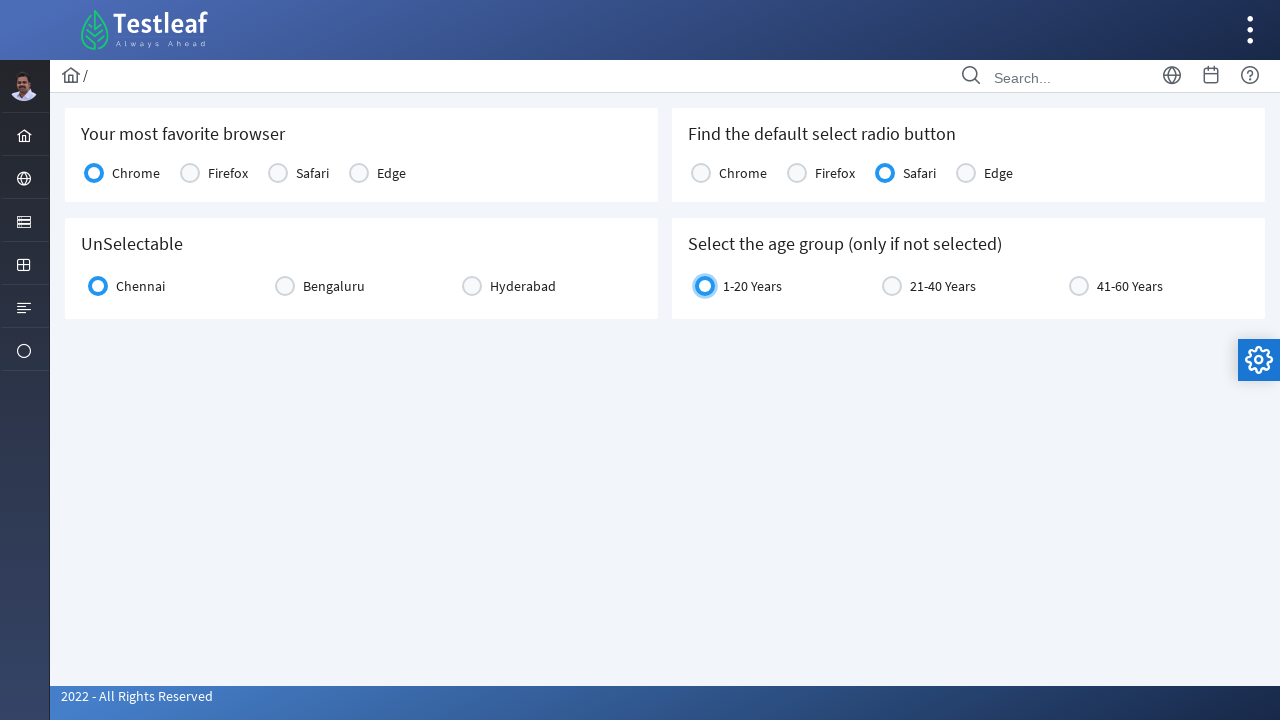